Tests right-click context menu functionality by performing a right-click action on a specific element

Starting URL: http://medialize.github.io/jQuery-contextMenu/demo.html

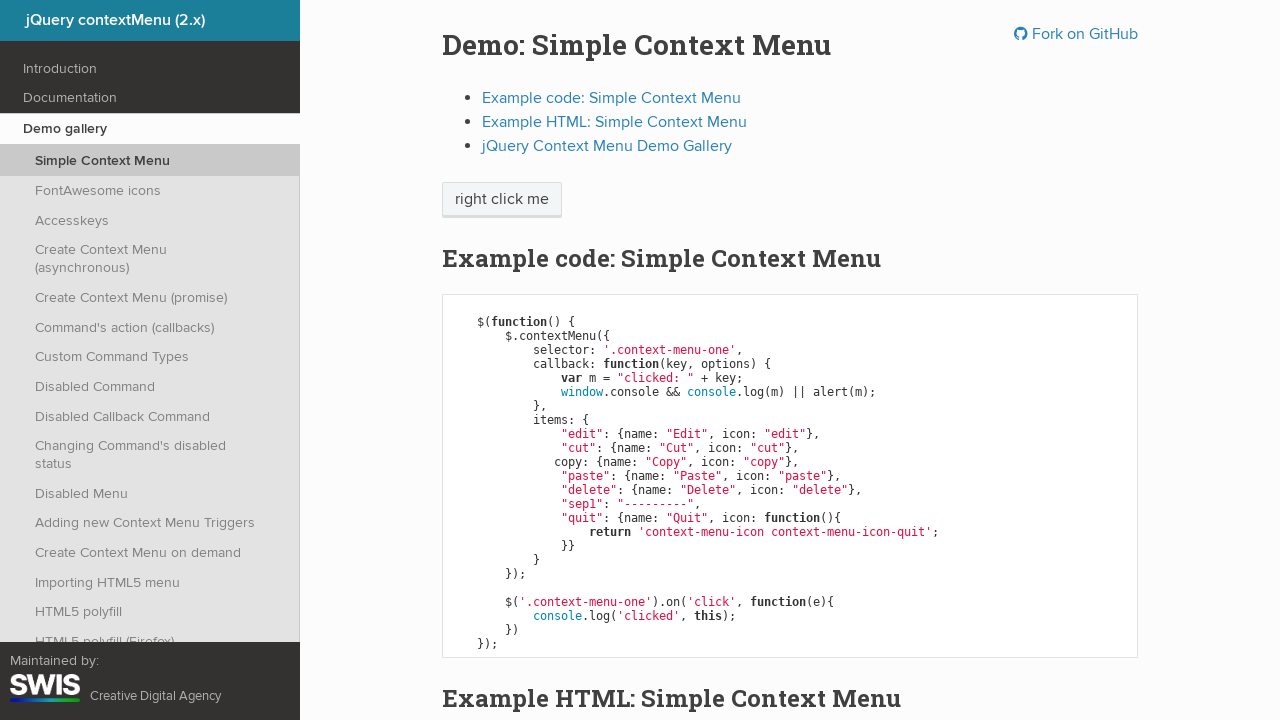

Waited for target element to be present
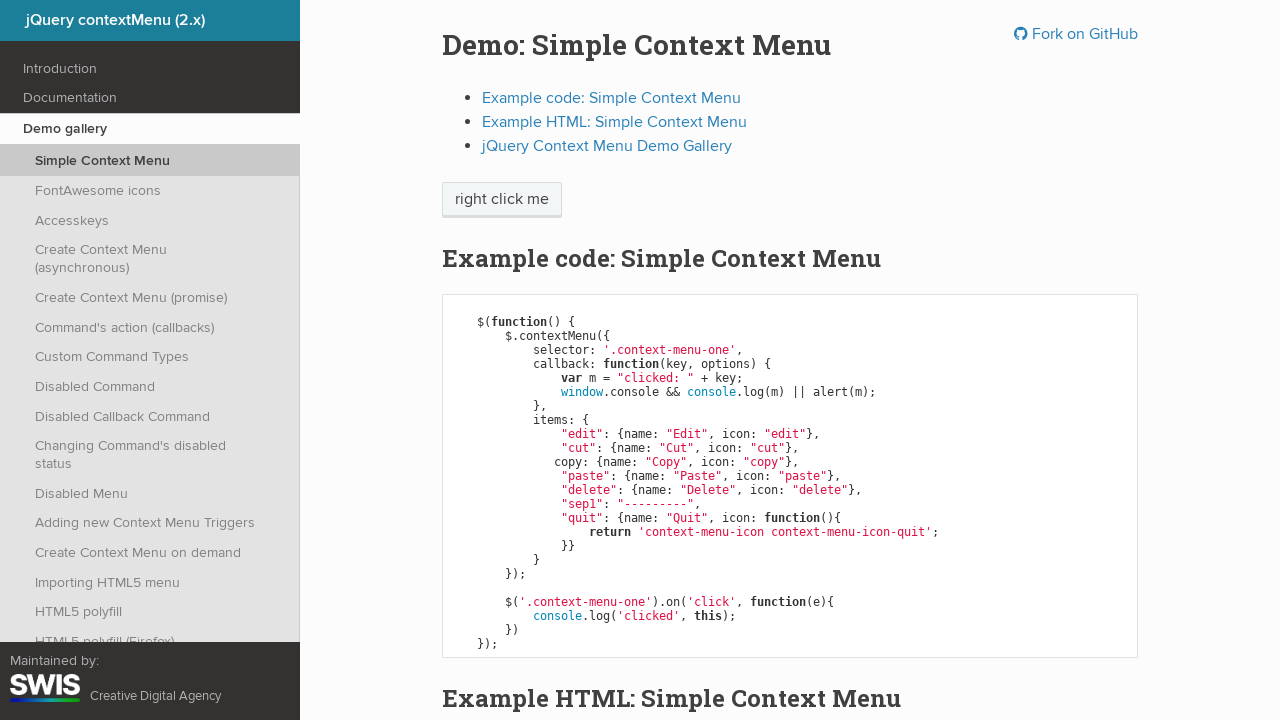

Performed right-click on target element to open context menu at (502, 200) on xpath=//html/body/div[1]/section/div/div/div/p/span
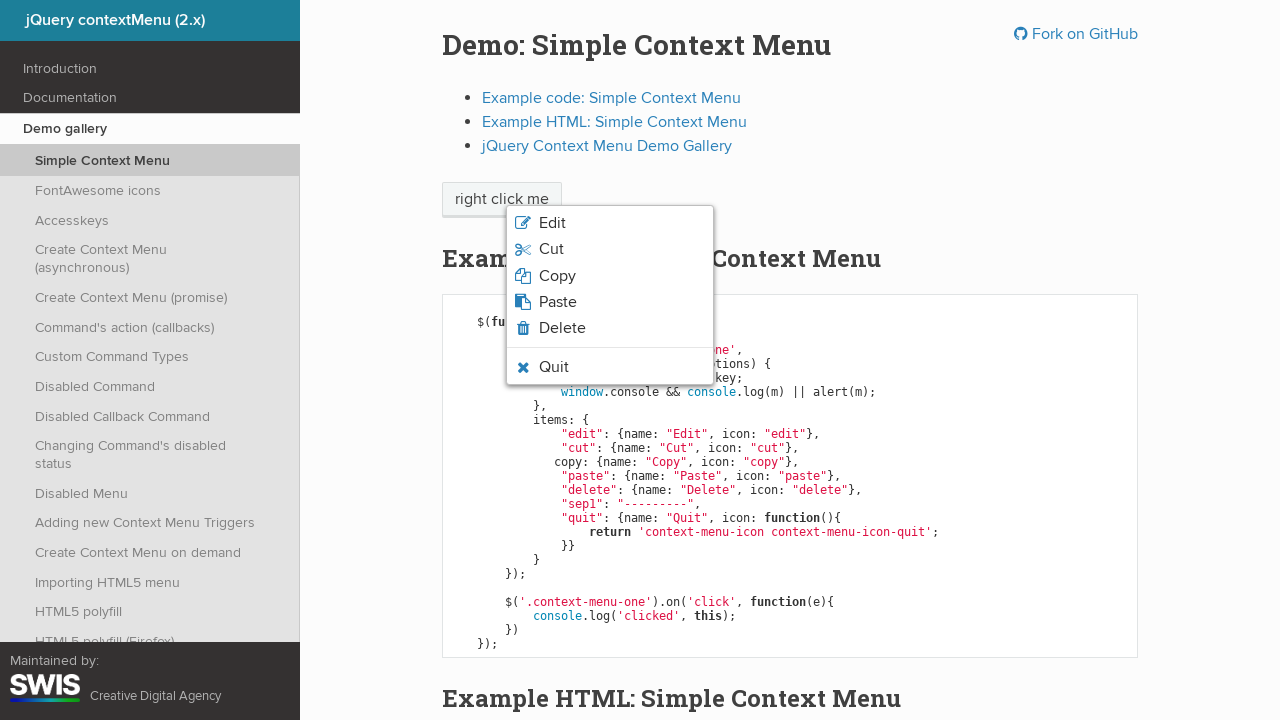

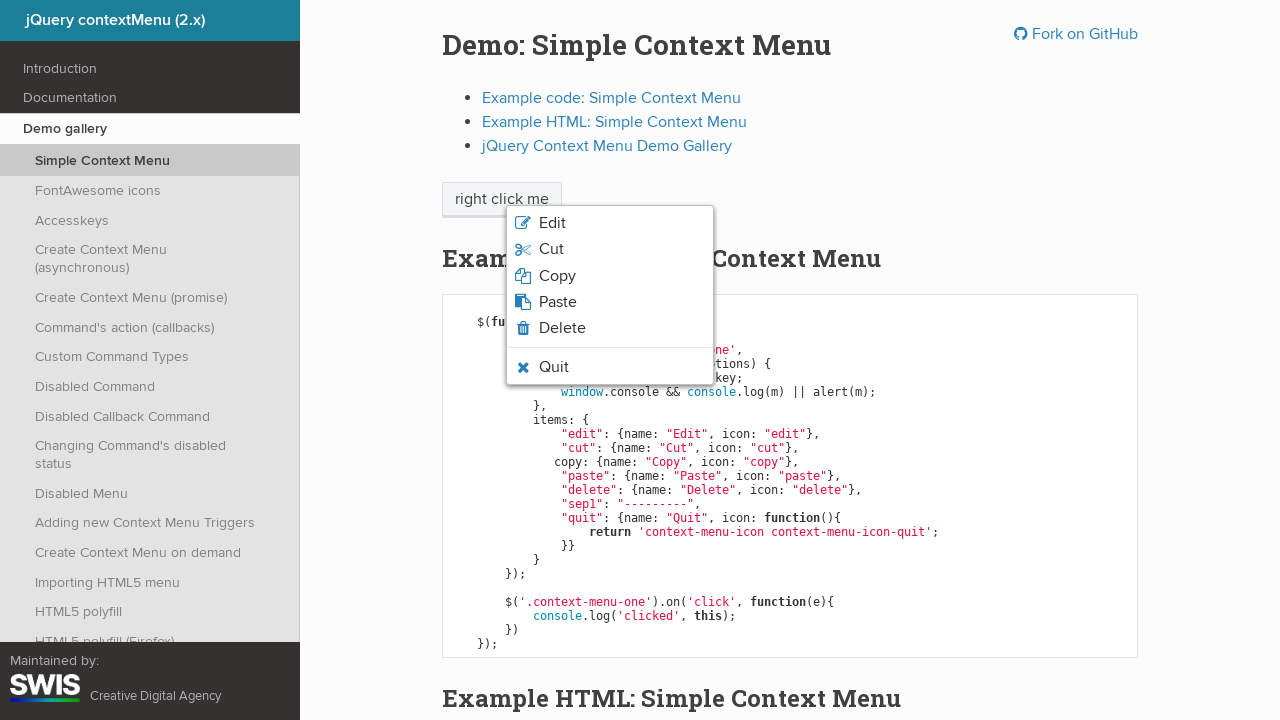